Demonstrates drag and drop action from a draggable element to a droppable target

Starting URL: https://crossbrowsertesting.github.io/drag-and-drop

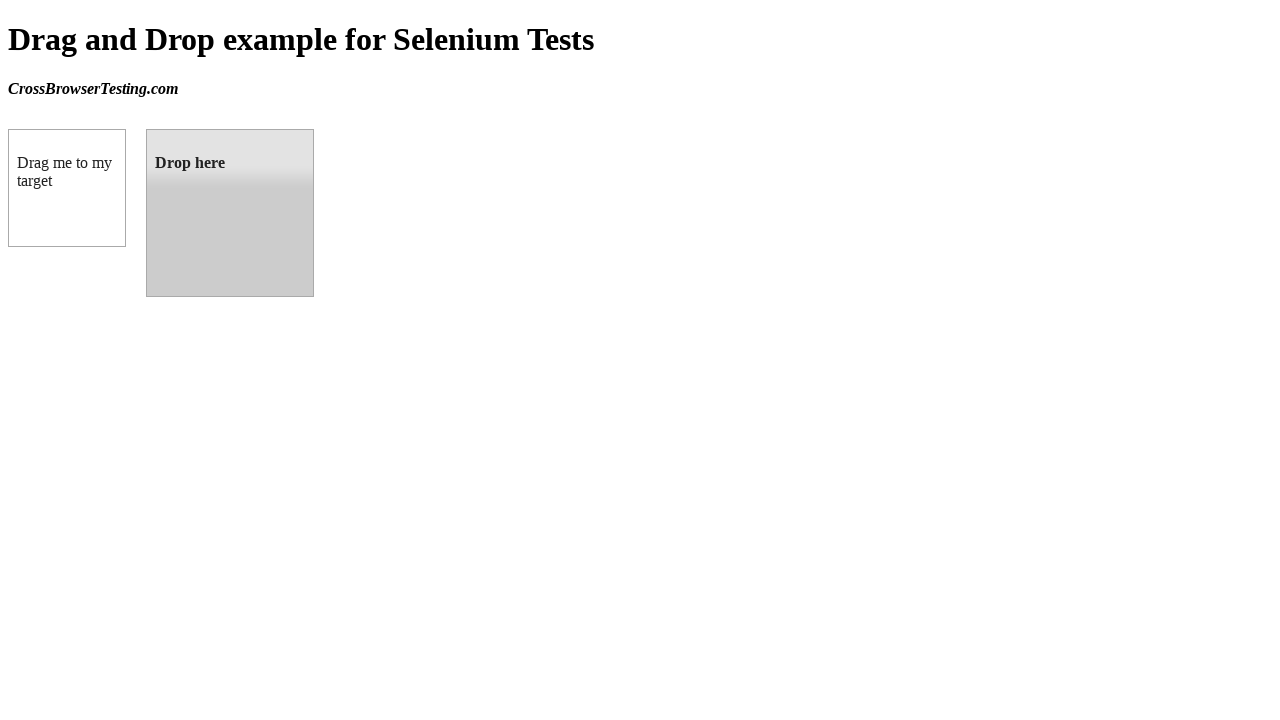

Navigated to drag and drop demo page
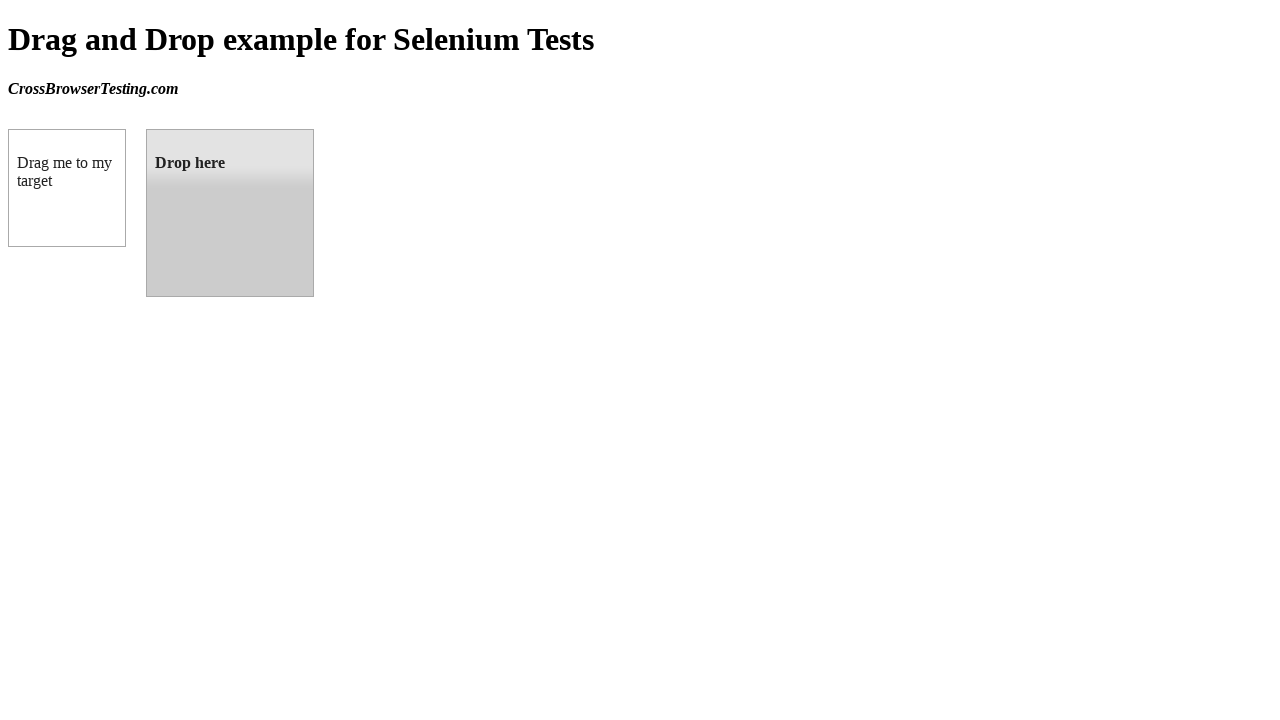

Located draggable source element
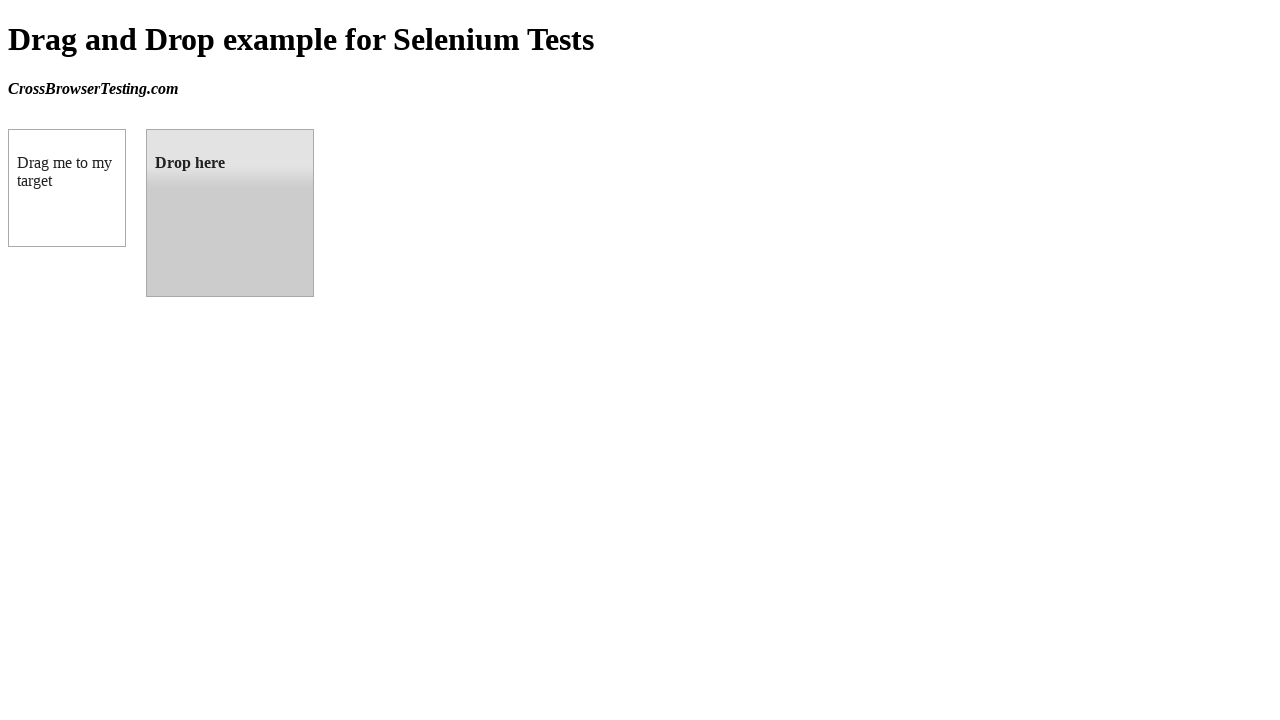

Located droppable target element
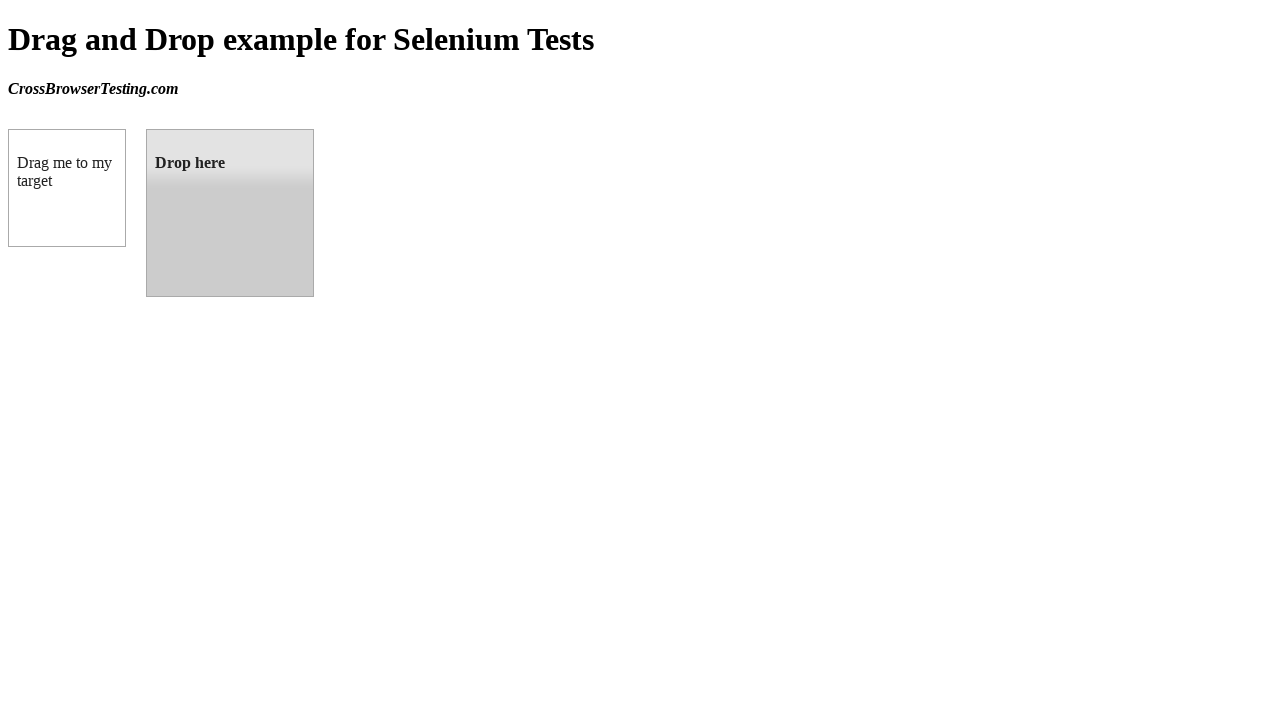

Dragged draggable element to droppable target at (230, 213)
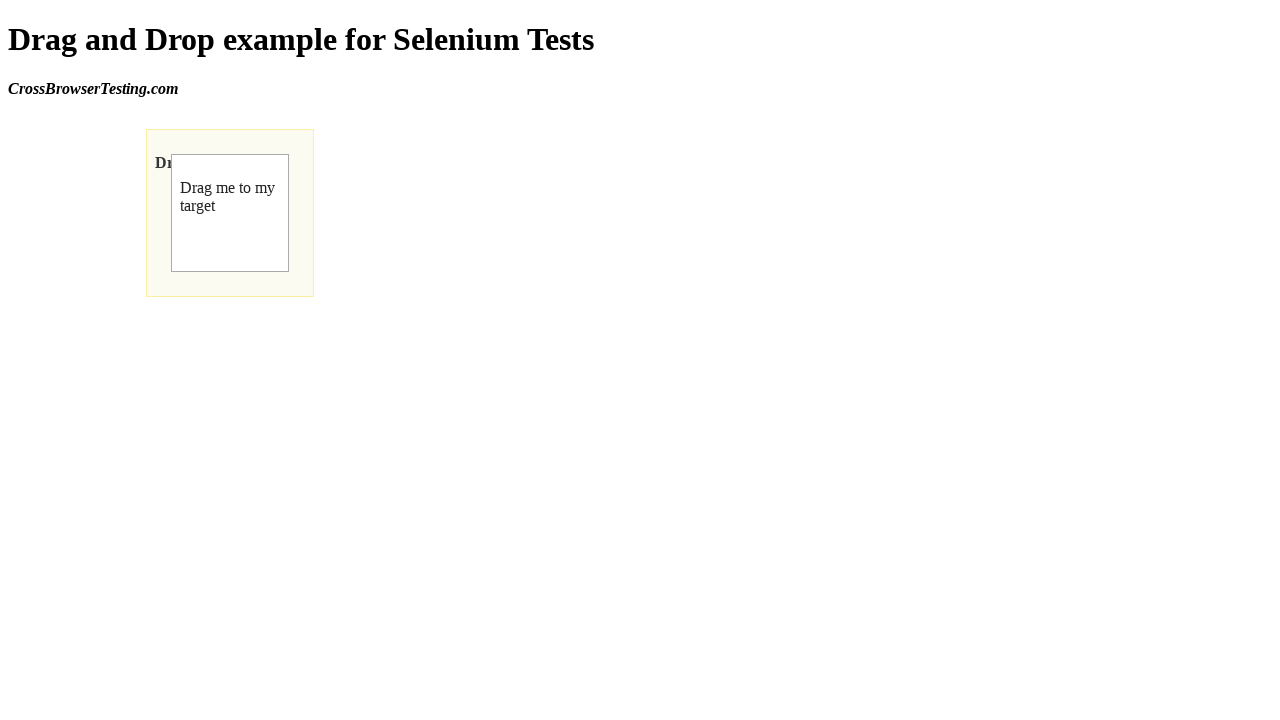

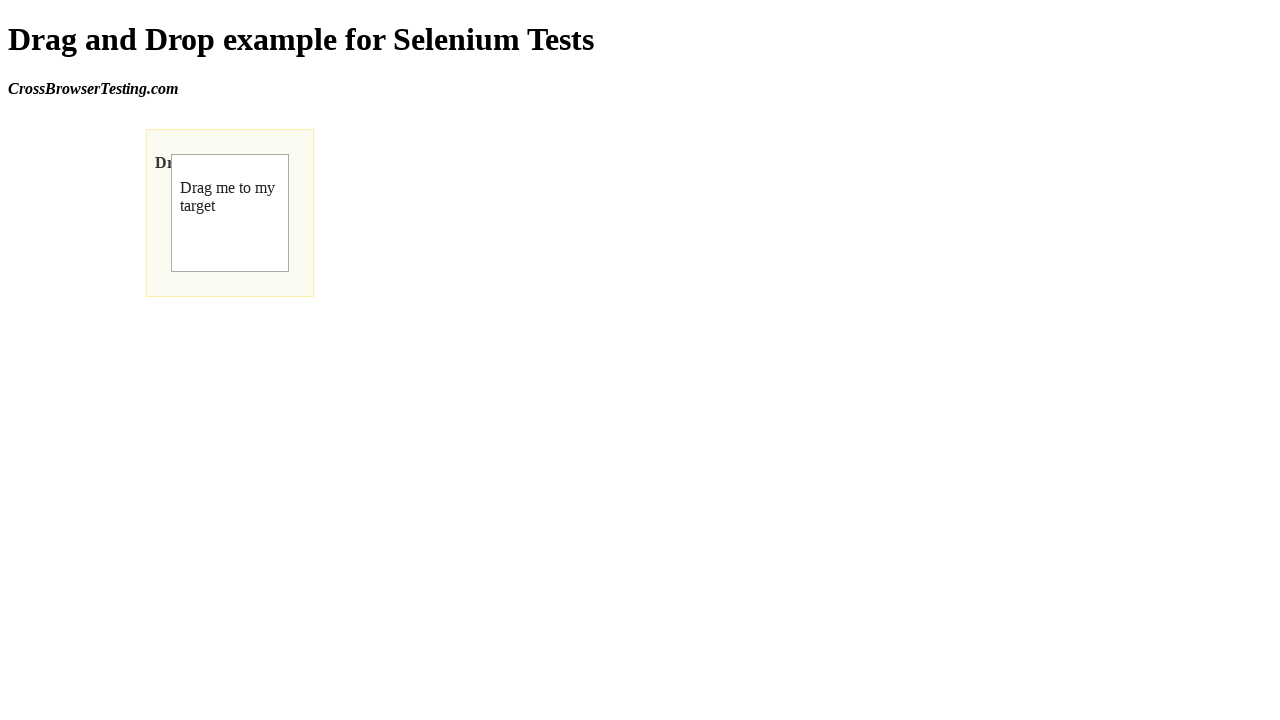